Tests mouse right-click functionality by performing a context click on a button element, which triggers a jQuery context menu to appear.

Starting URL: http://swisnl.github.io/jQuery-contextMenu/demo.html

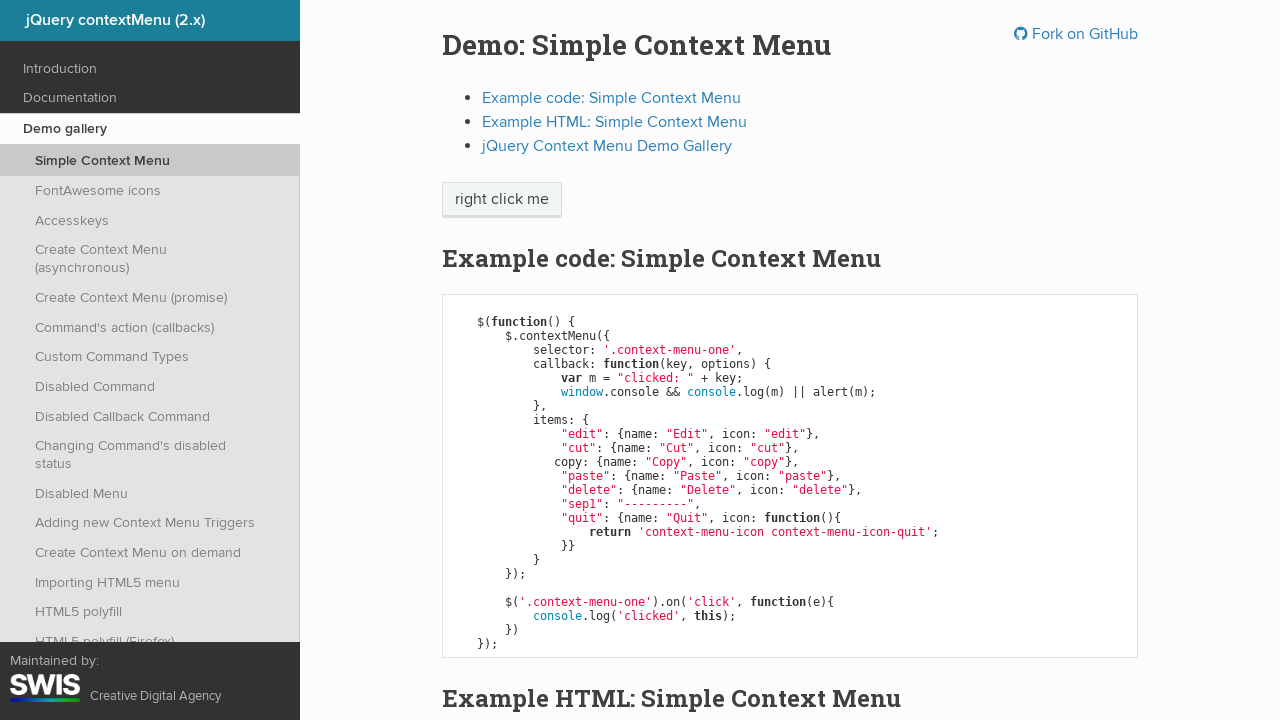

Located the 'right click me' button element
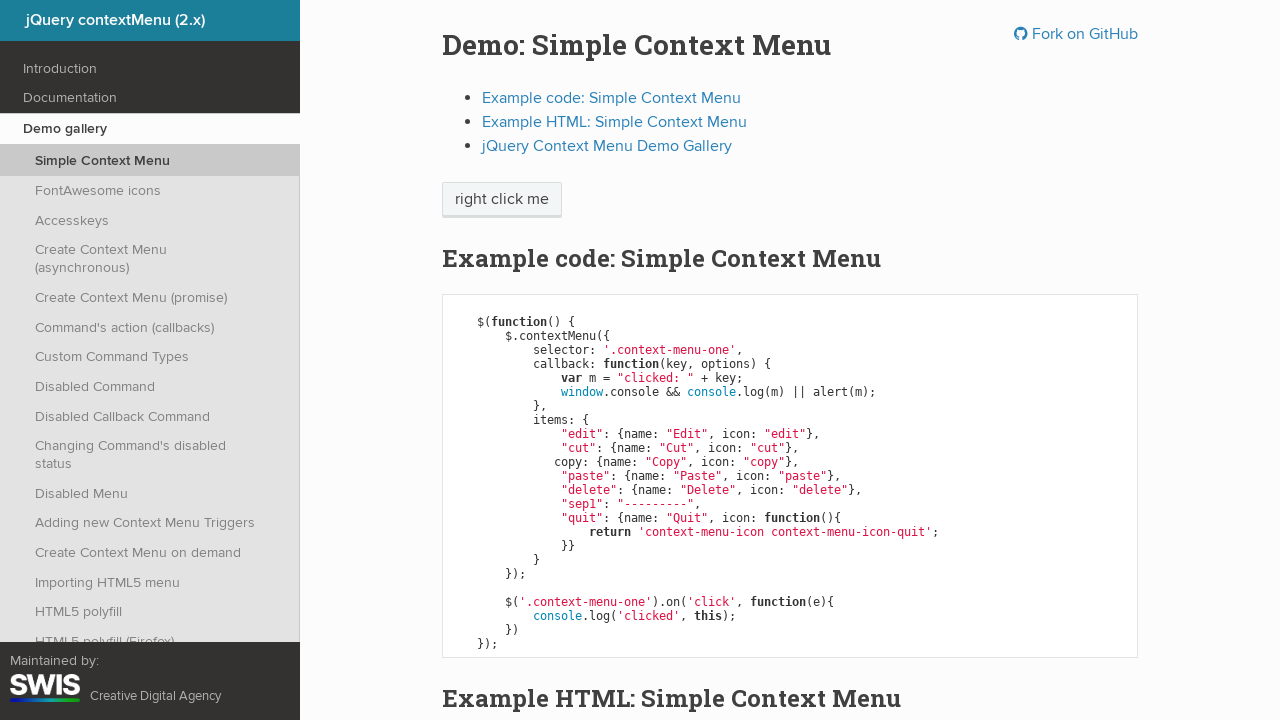

Performed right-click on the button element at (502, 200) on xpath=//span[contains(text(),'right click me')]
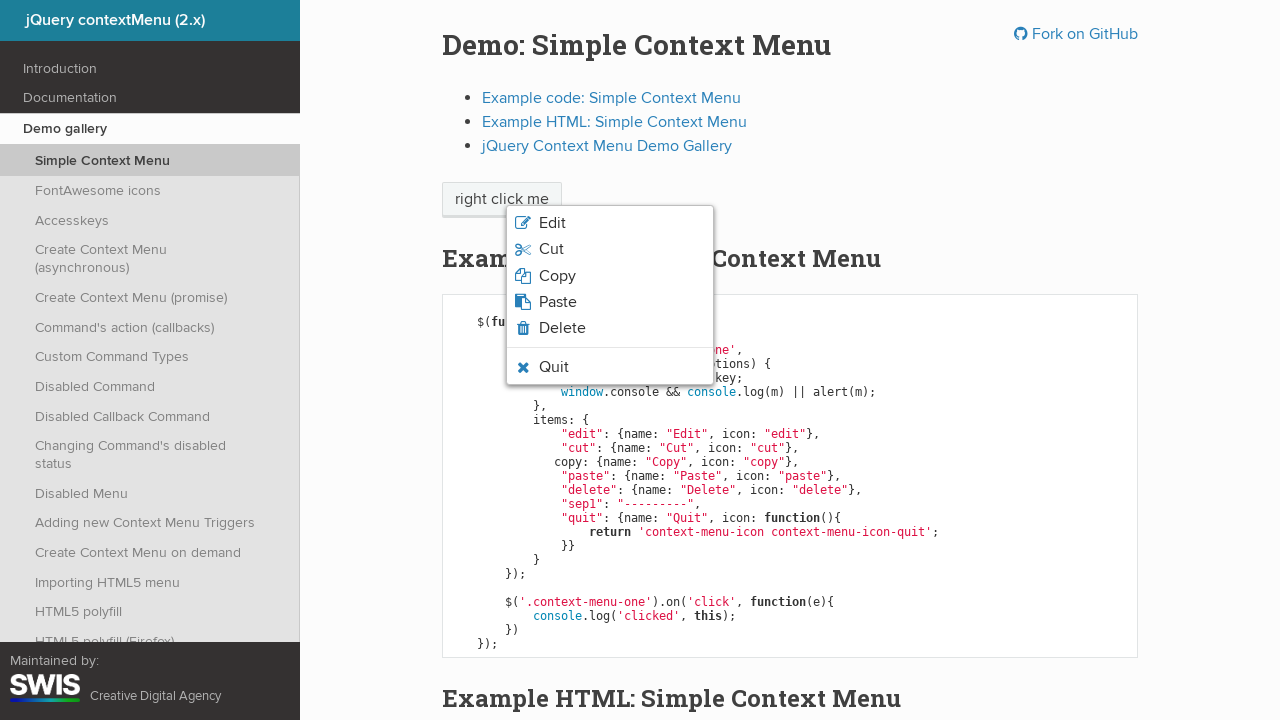

Context menu appeared after right-click
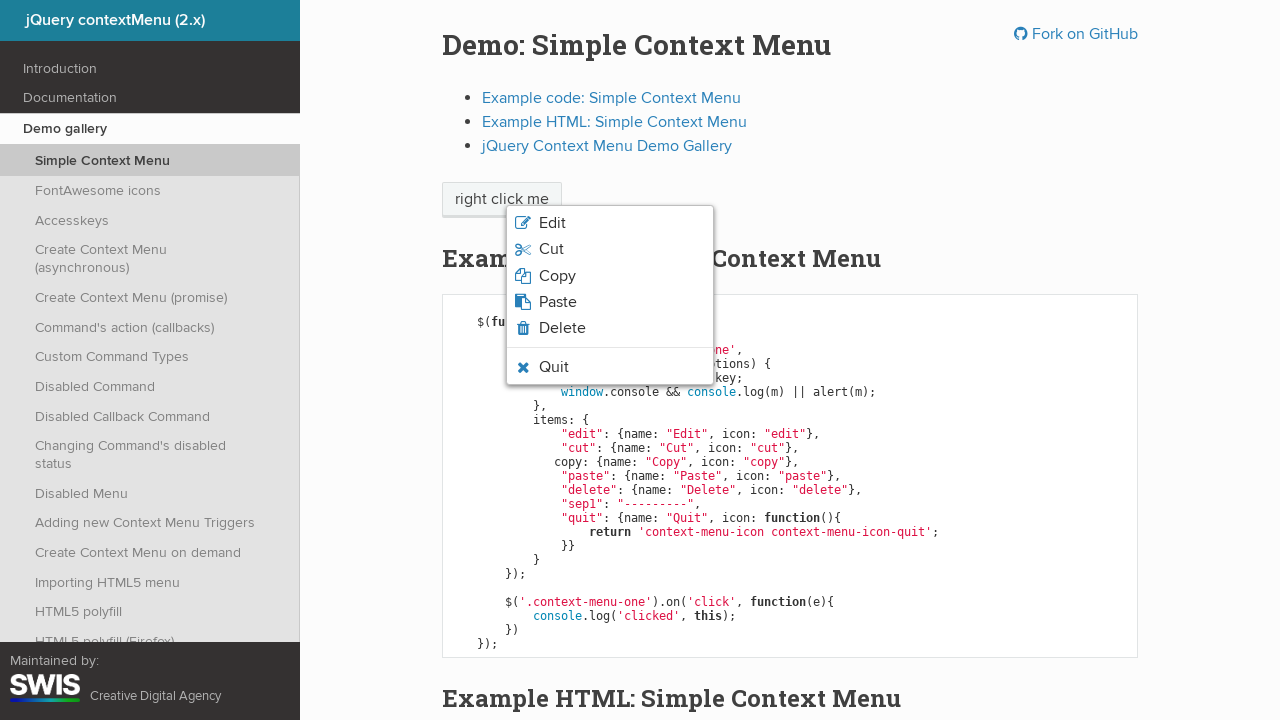

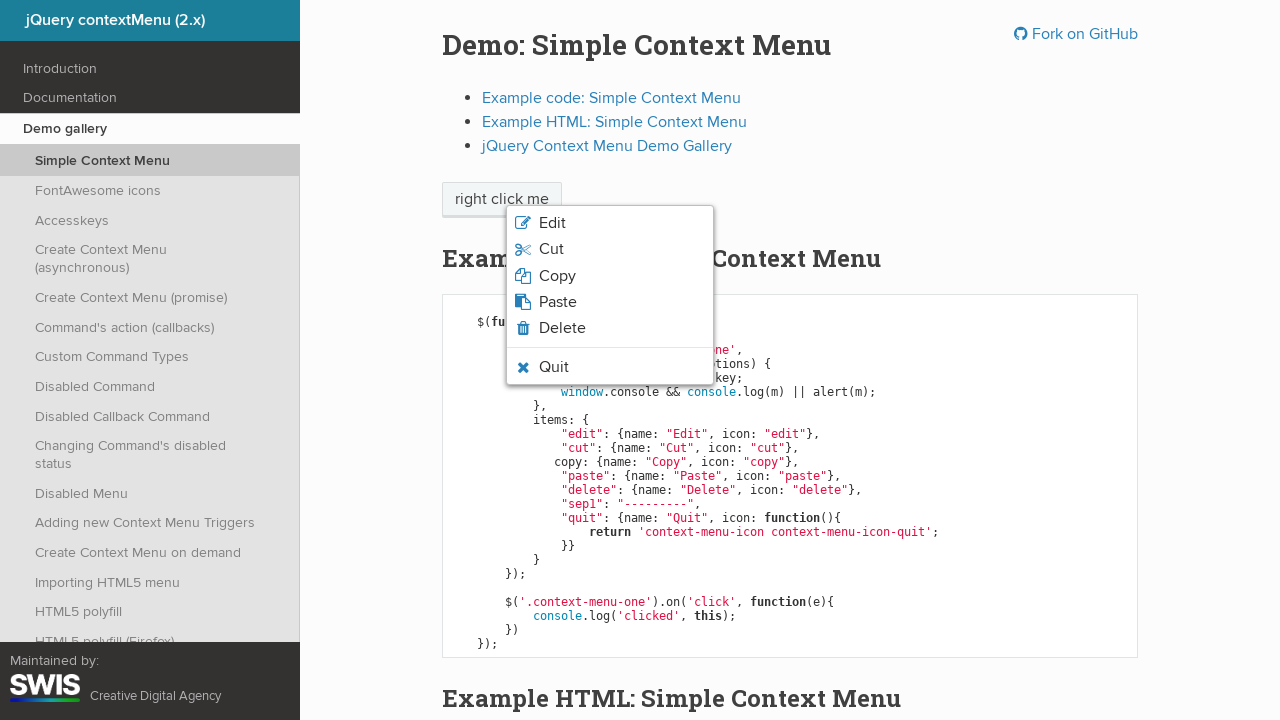